Tests JavaScript prompt popup functionality by clicking the prompt button, entering text into the alert dialog, and accepting it

Starting URL: https://the-internet.herokuapp.com/javascript_alerts

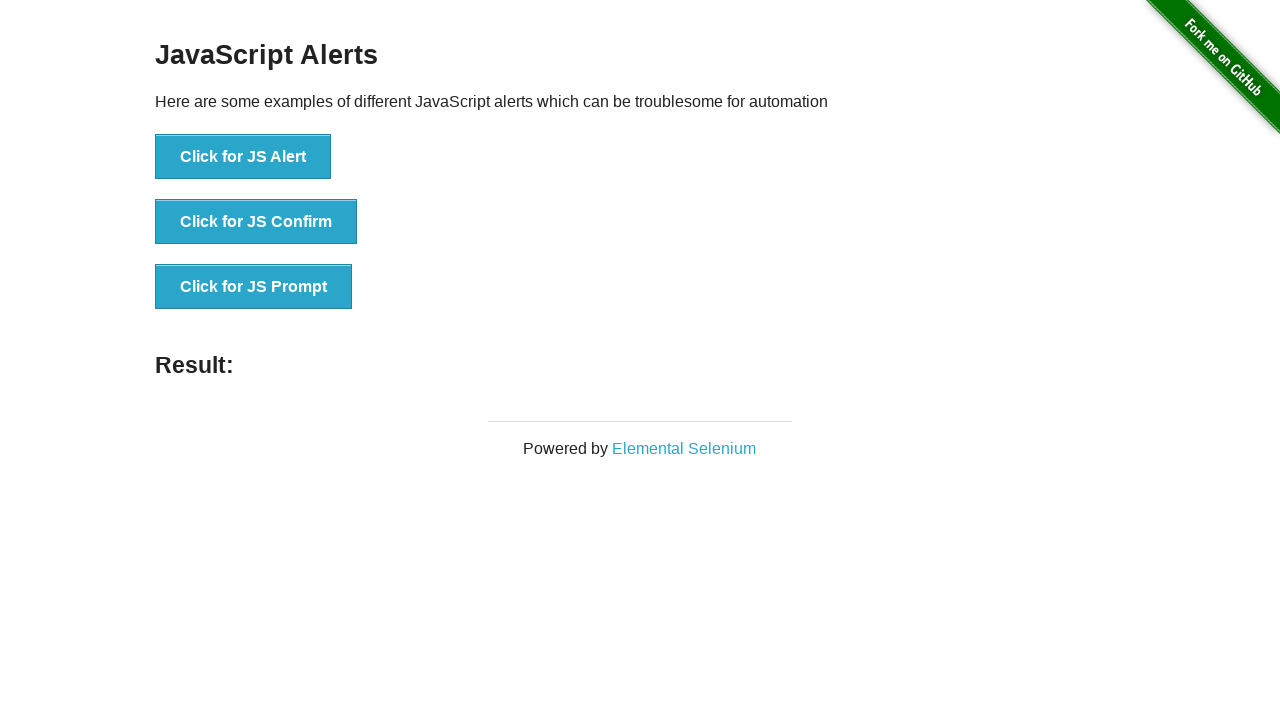

Clicked the JS Prompt button at (254, 287) on xpath=//button[text()='Click for JS Prompt']
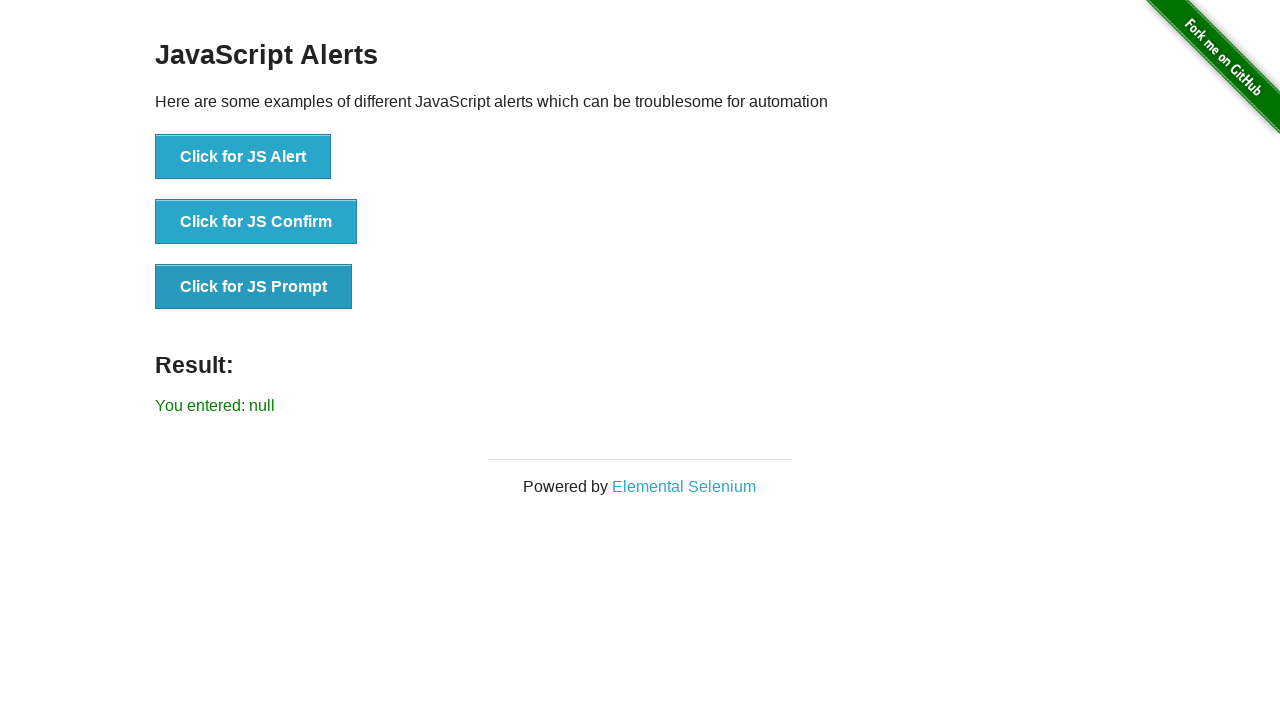

Registered dialog event listener
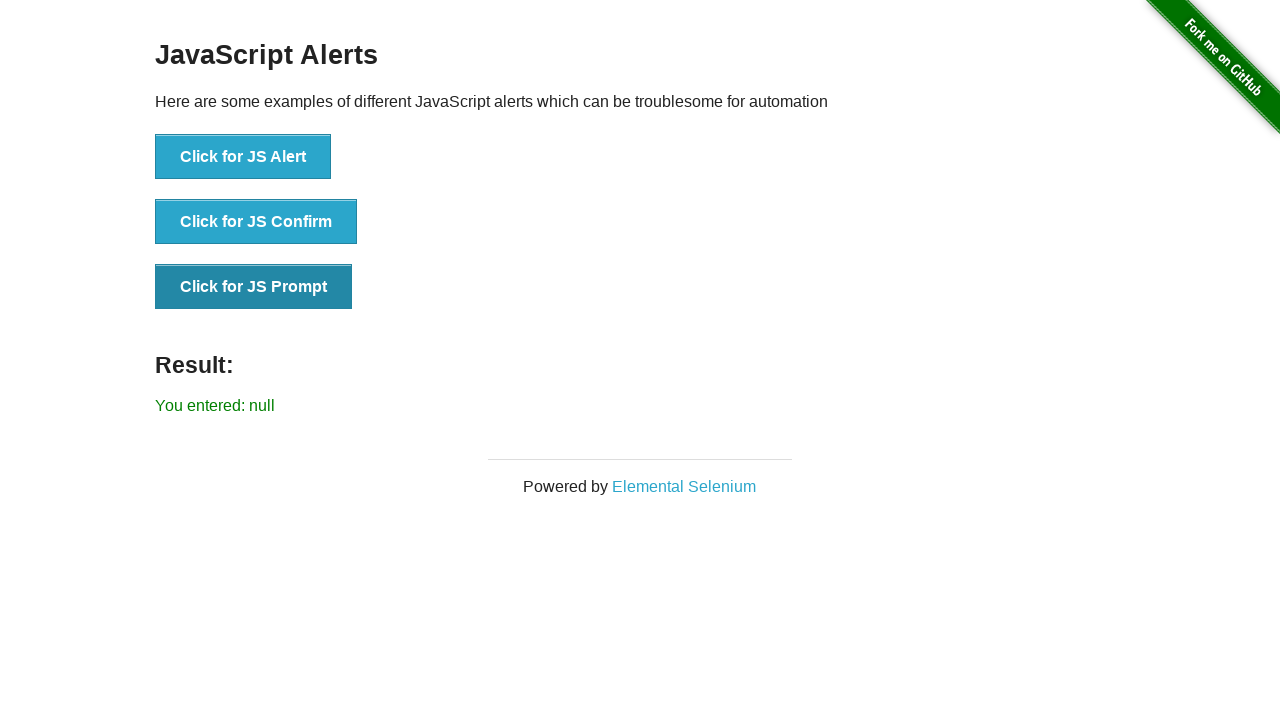

Removed previous dialog listener
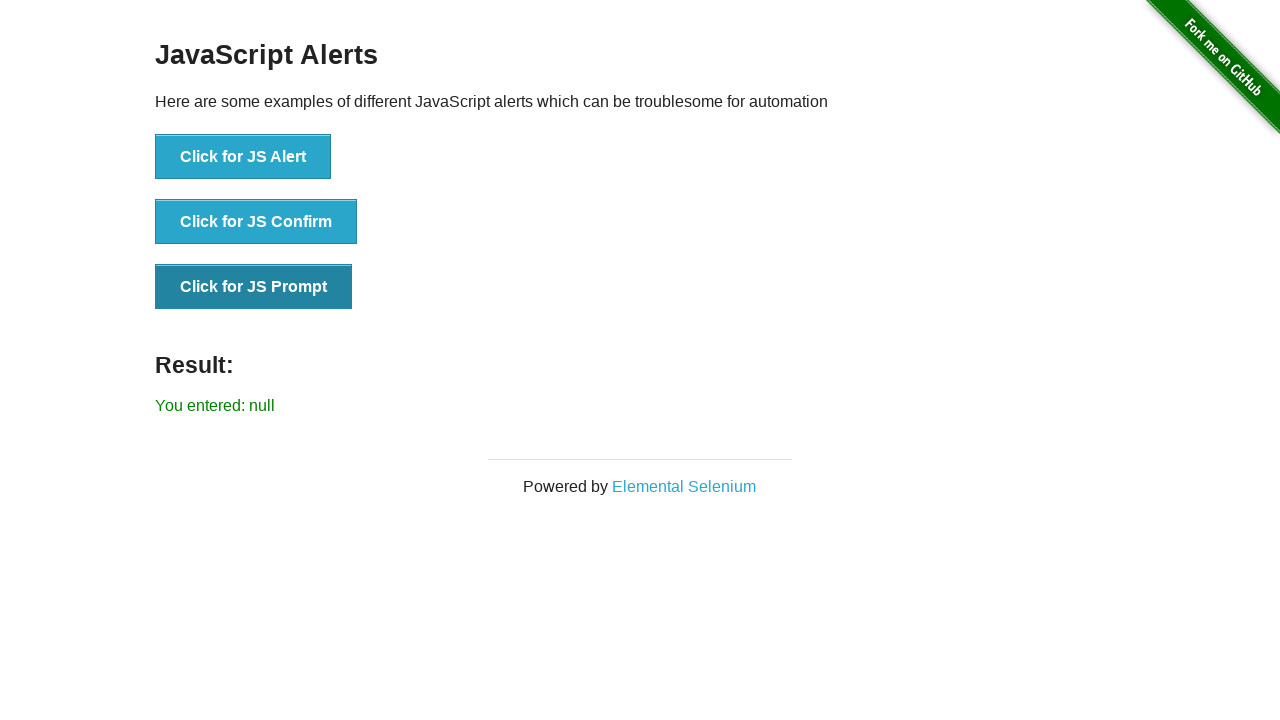

Registered one-time dialog listener to accept prompt with text 'balle balle'
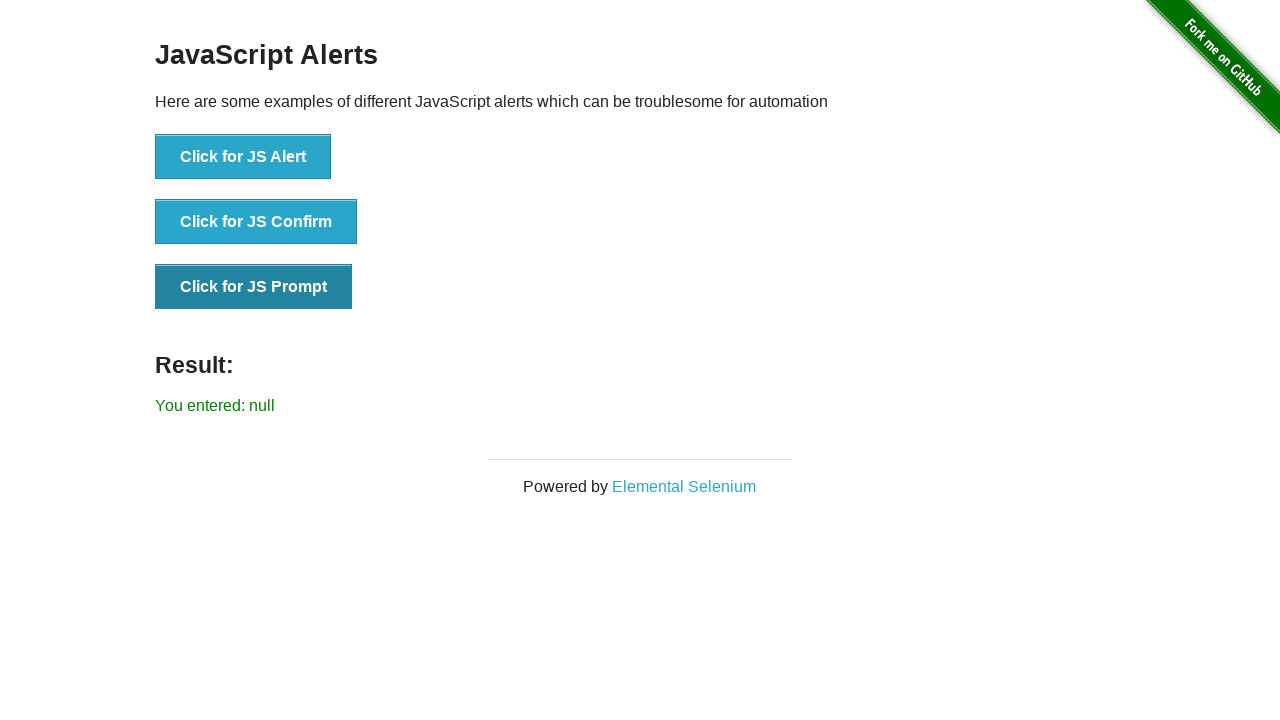

Clicked the JS Prompt button and accepted dialog with 'balle balle' at (254, 287) on xpath=//button[text()='Click for JS Prompt']
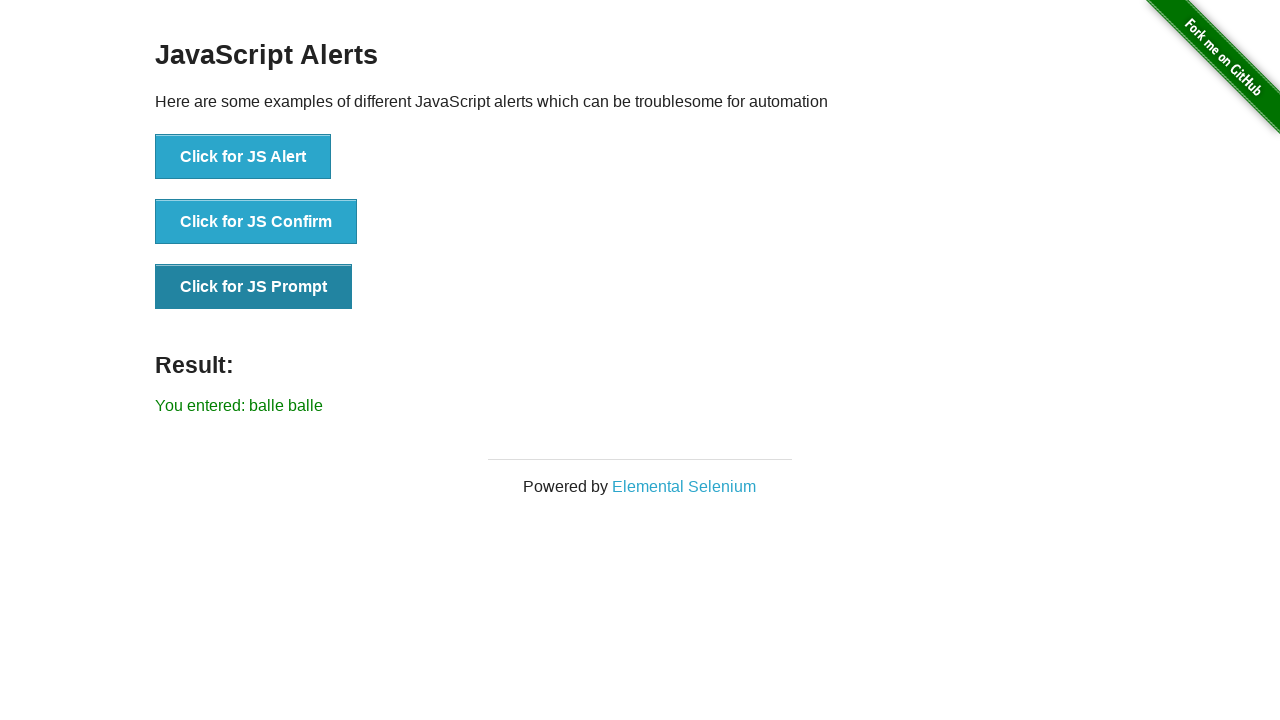

Result text appeared on the page
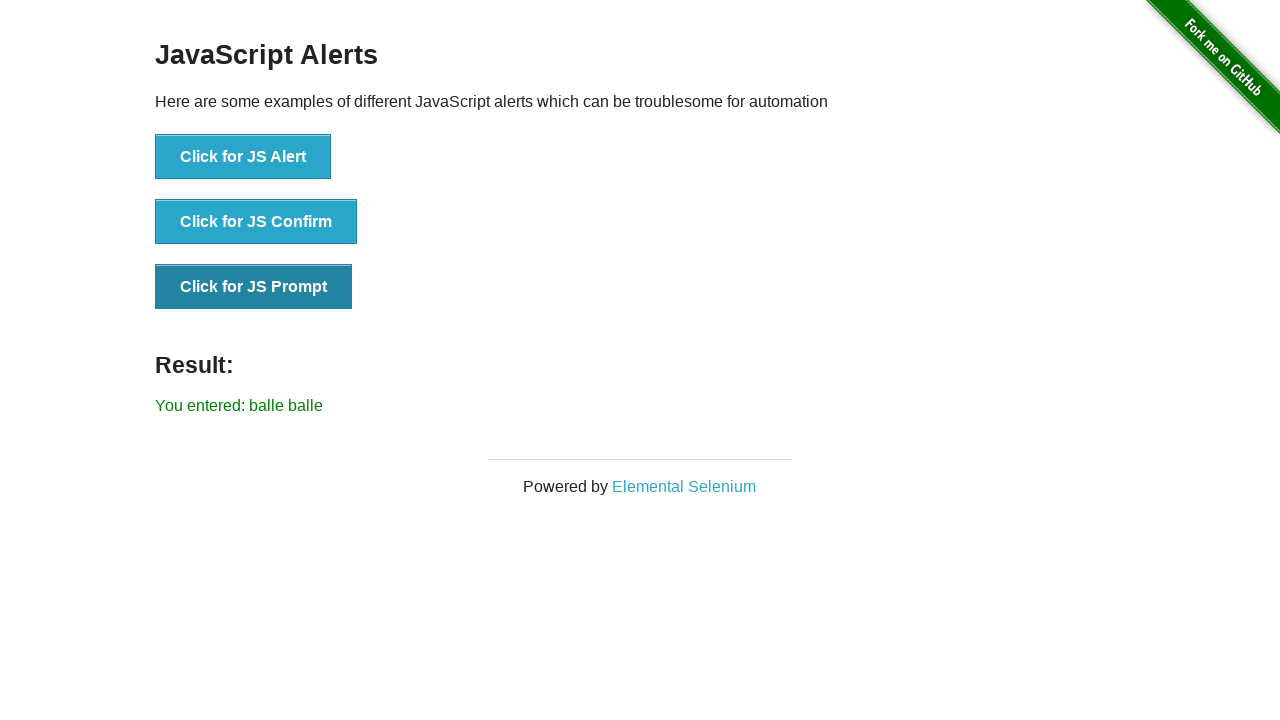

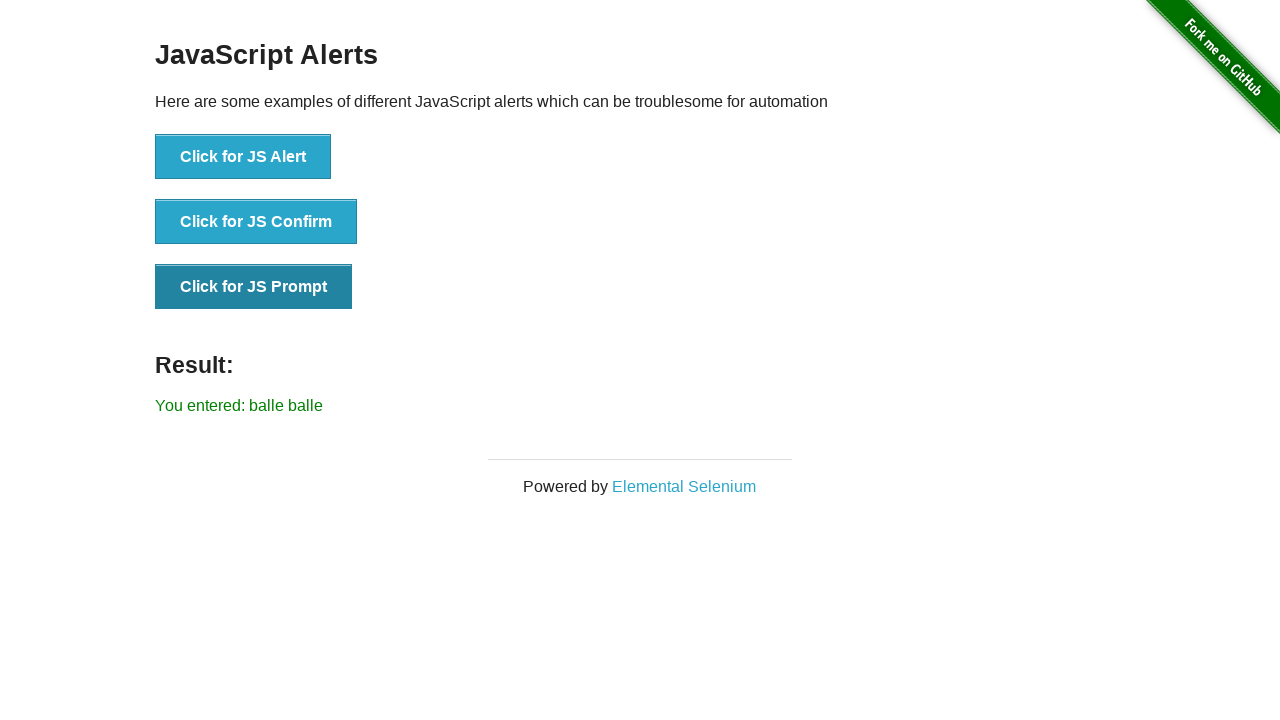